Fills out a practice form on a test automation blog by entering personal information, selecting gender, choosing specific weekdays, and selecting dropdown values for country and colors

Starting URL: https://testautomationpractice.blogspot.com/

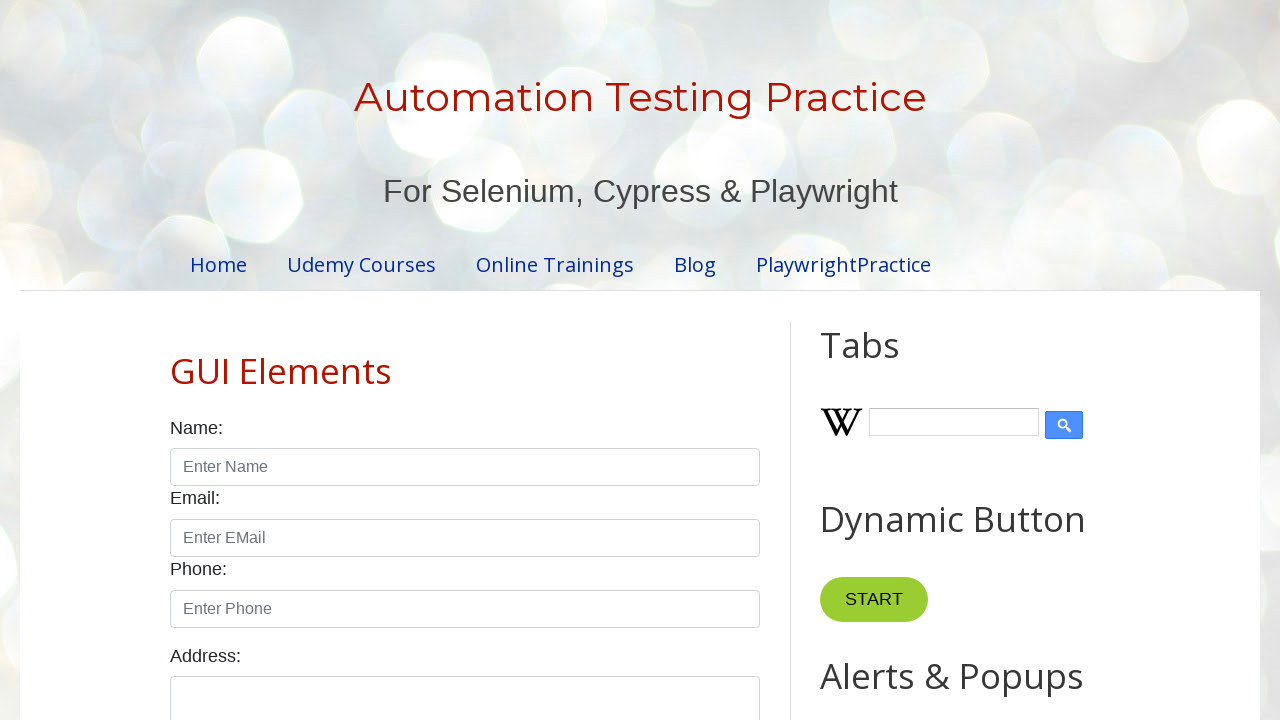

Filled name field with 'Md Al Adnan' on #name
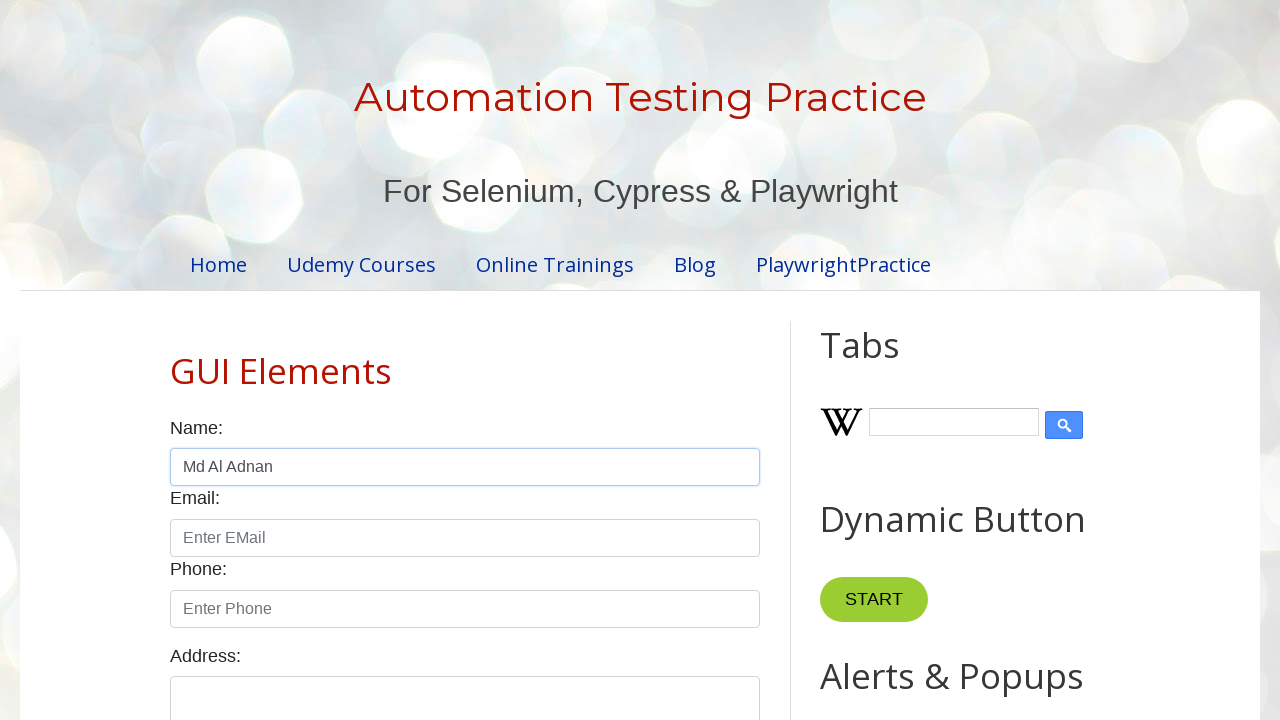

Filled email field with 'testuser@example.com' on #email
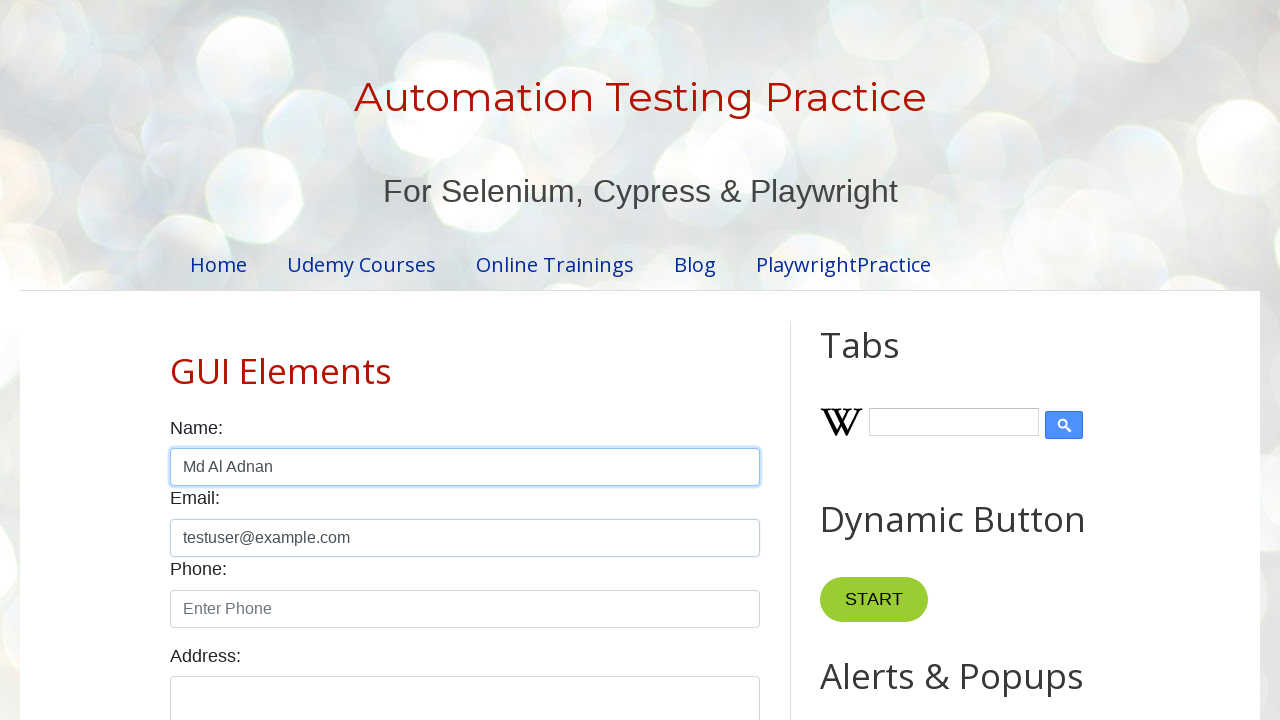

Filled phone field with '01625208031' on #phone
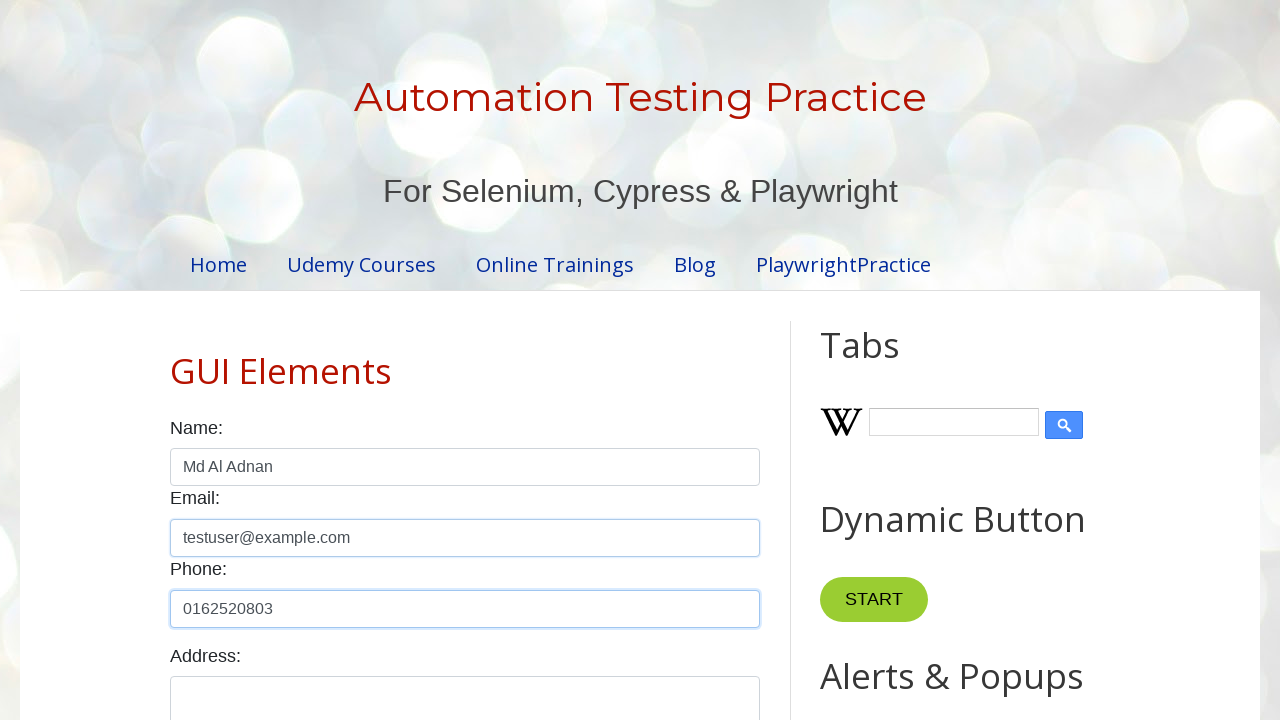

Filled textarea with 'ami practice kortechi' on #textarea
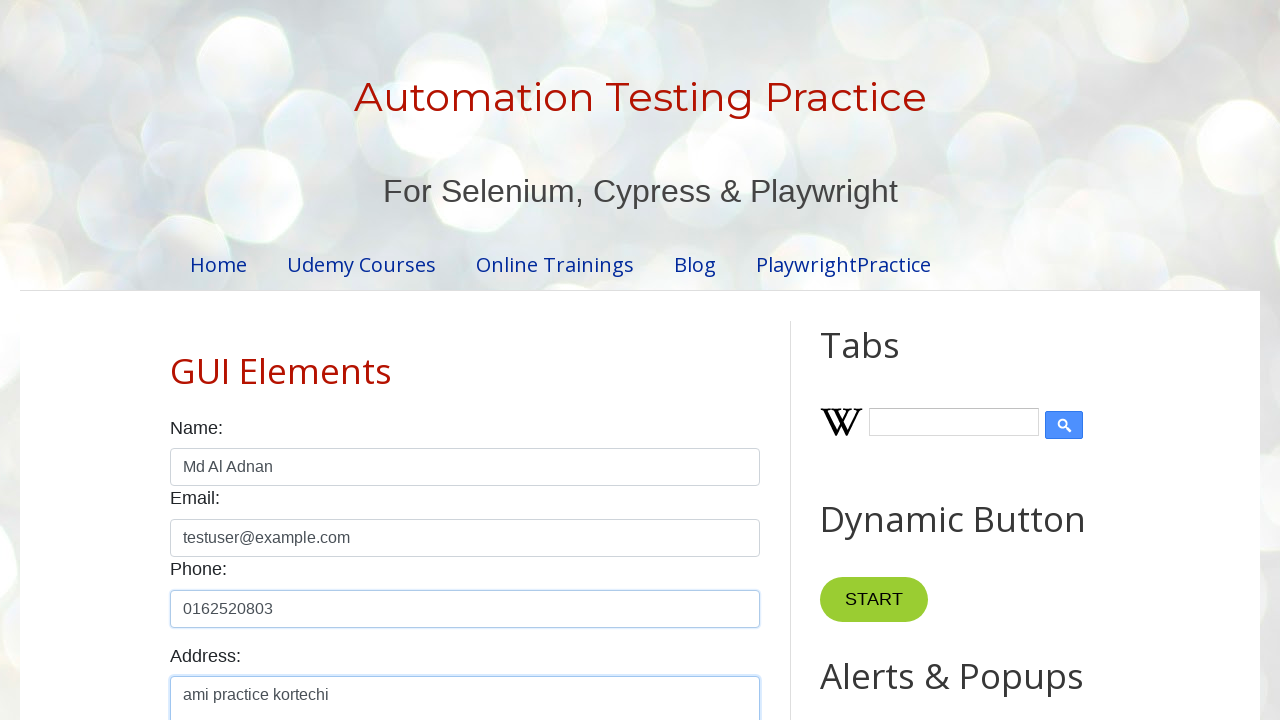

Selected 'Male' gender radio button at (176, 360) on #male
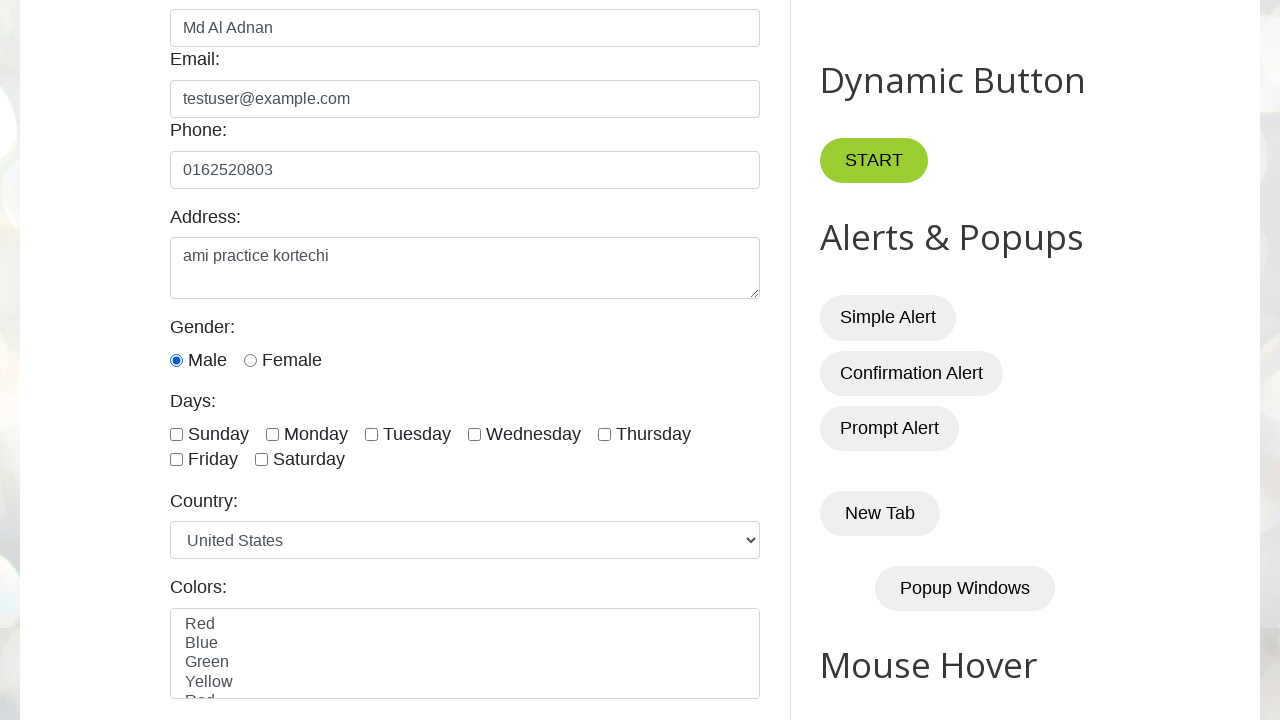

Selected weekday checkbox 'monday' at (272, 434) on xpath=//input[@type='checkbox' and contains(@id, 'day')] >> nth=1
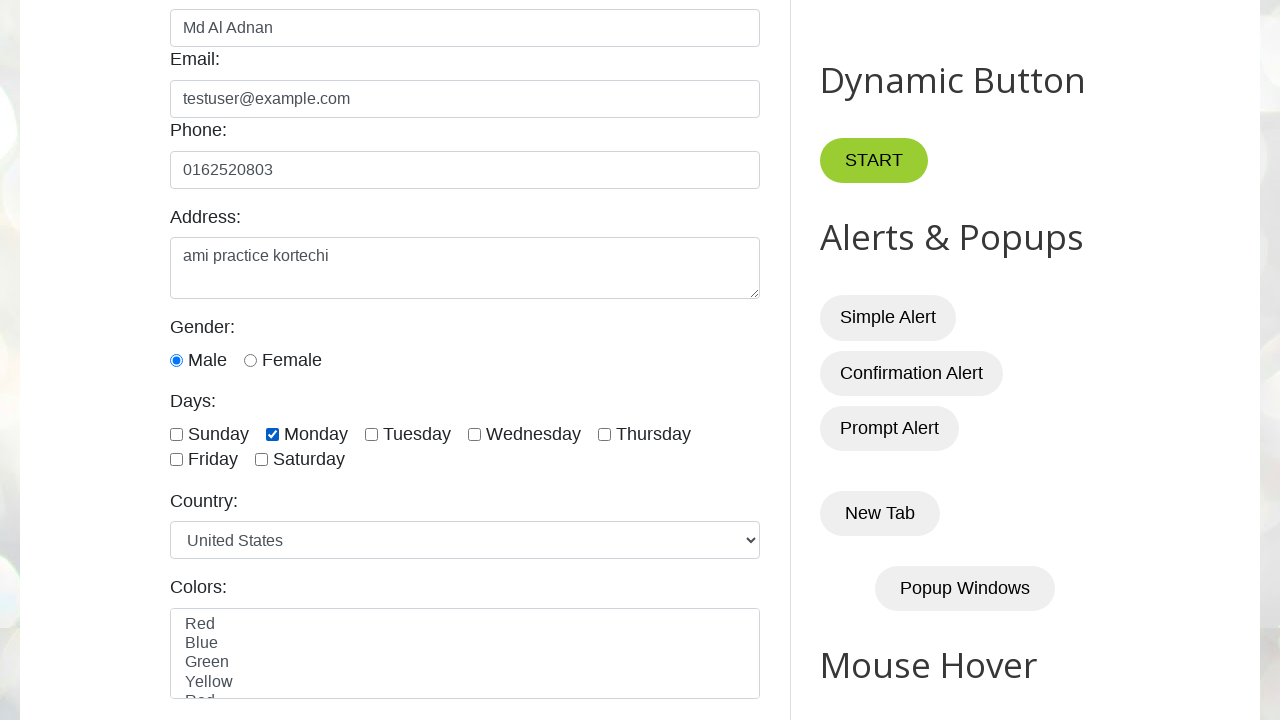

Selected weekday checkbox 'tuesday' at (372, 434) on xpath=//input[@type='checkbox' and contains(@id, 'day')] >> nth=2
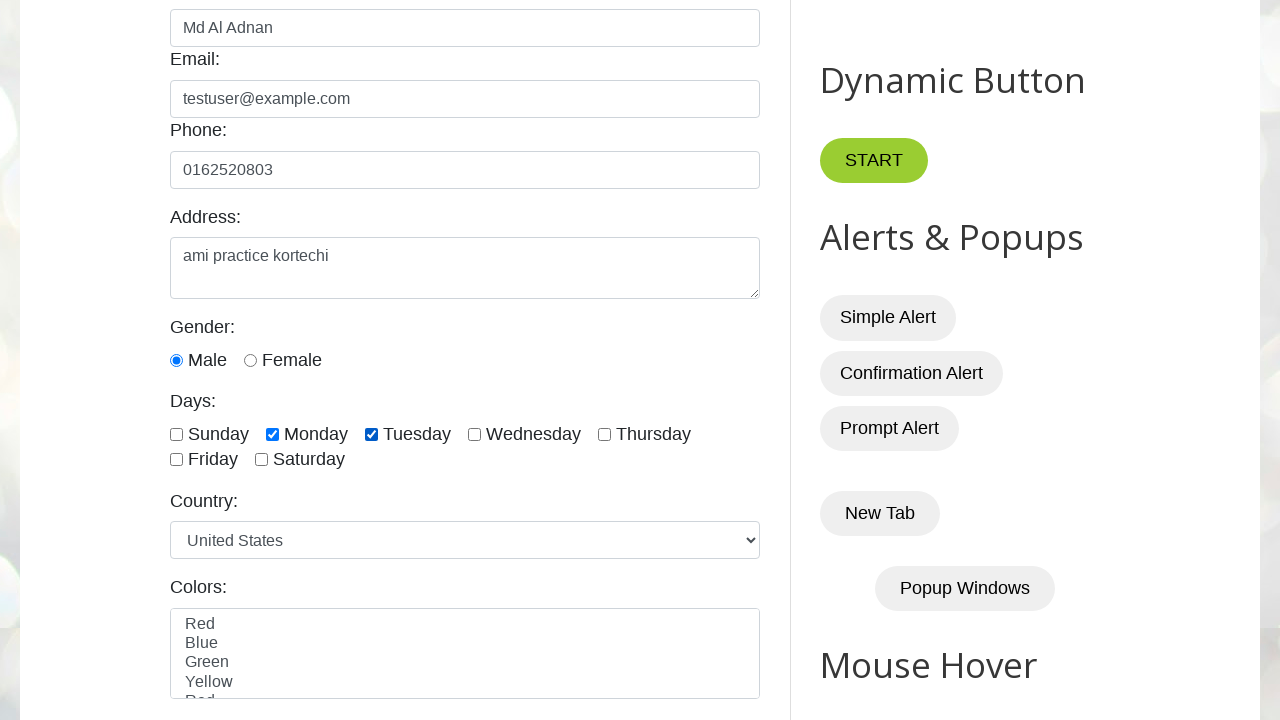

Selected 'India' from country dropdown on #country
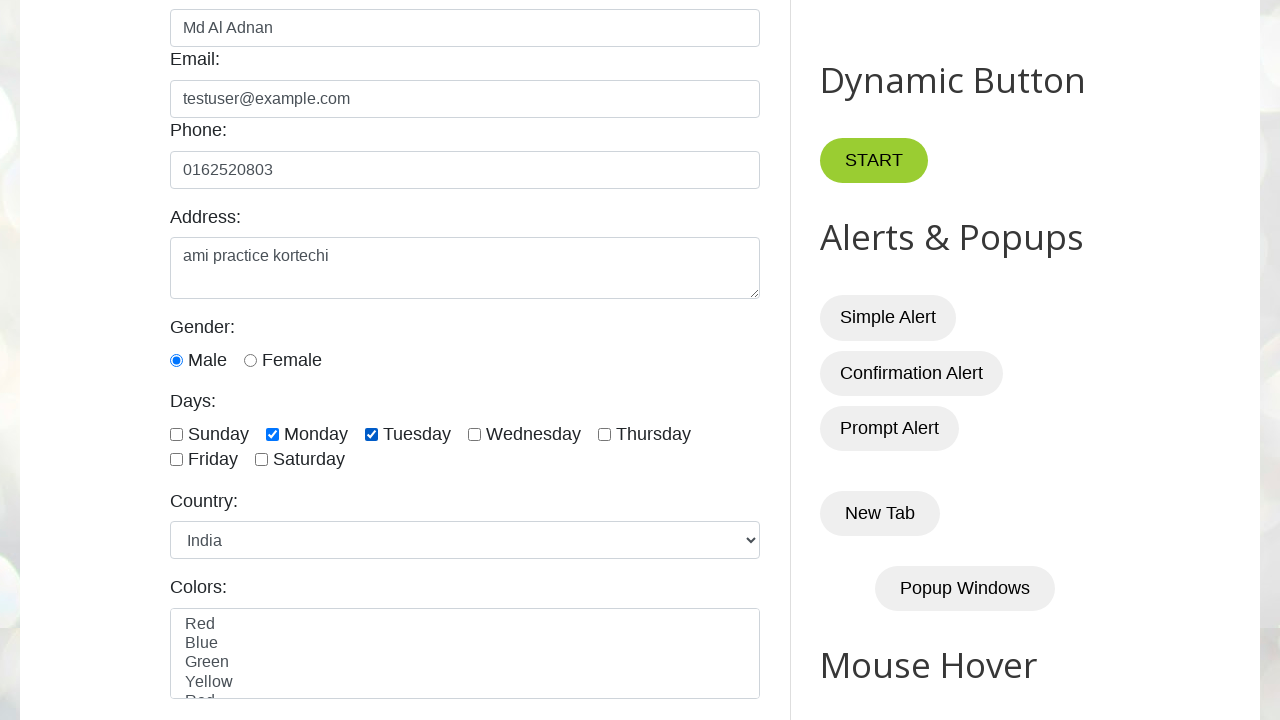

Selected 'Green' from colors dropdown on #colors
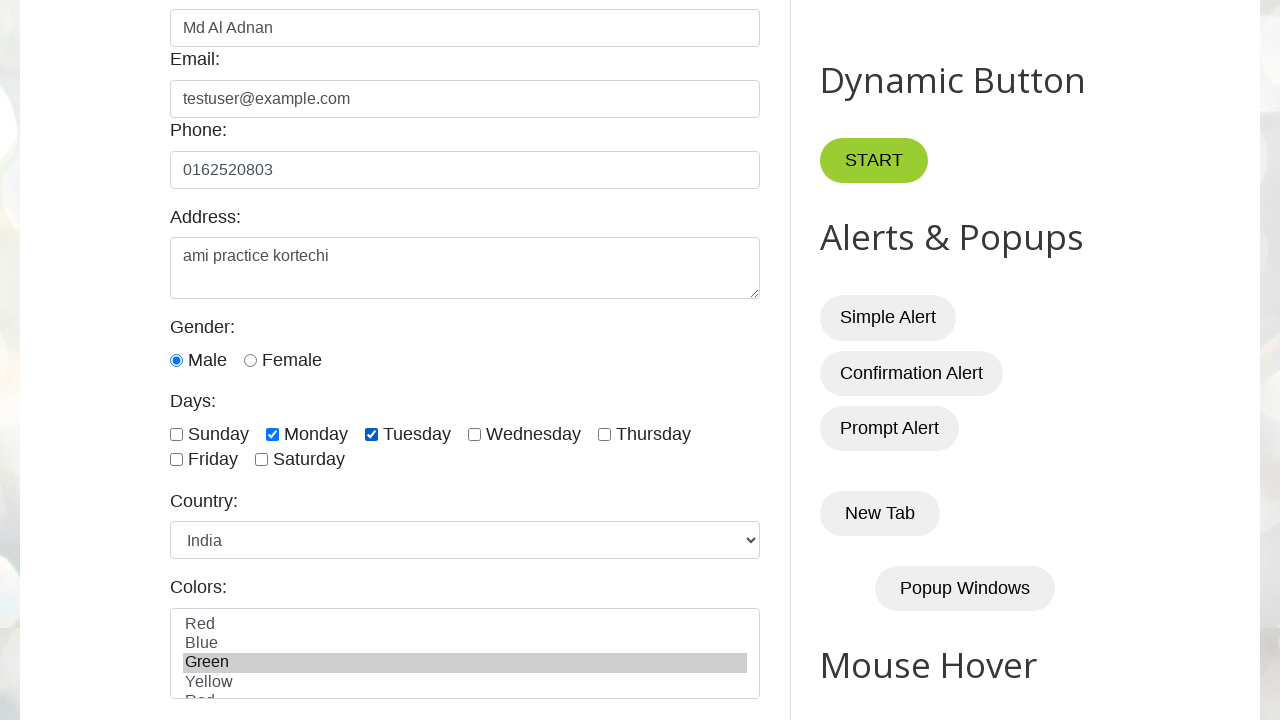

Selected 'Red' from colors dropdown on #colors
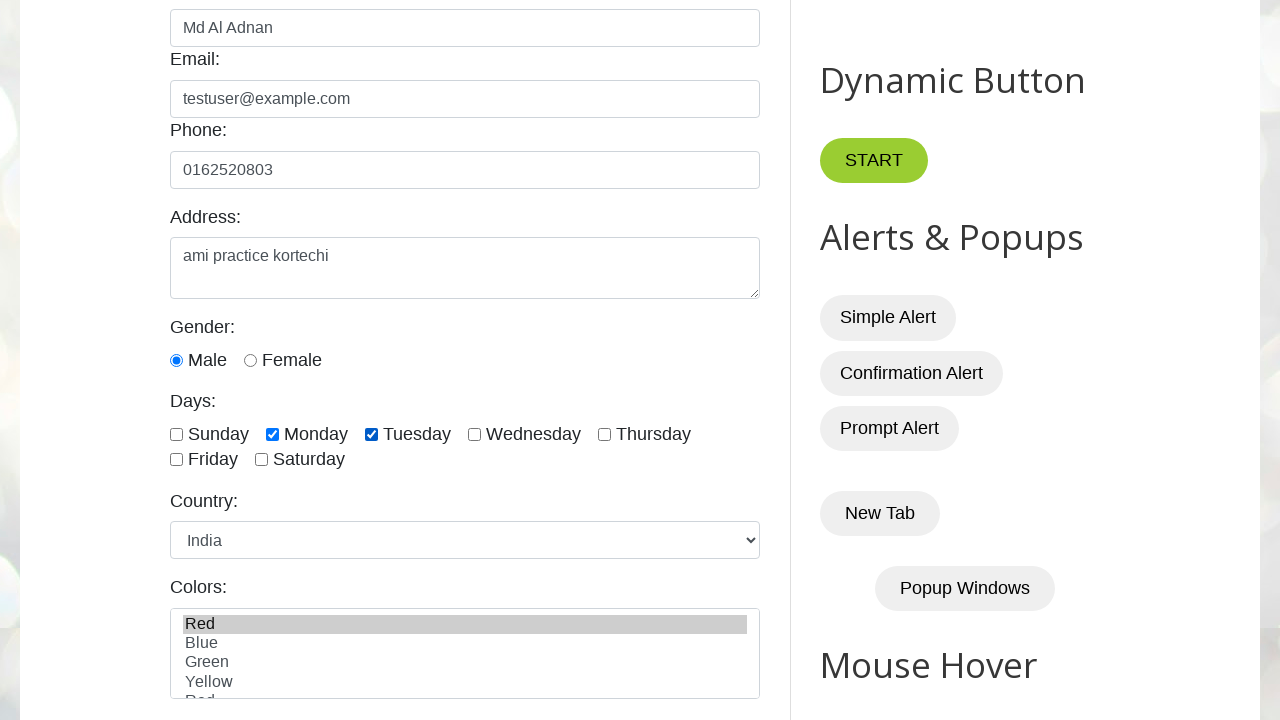

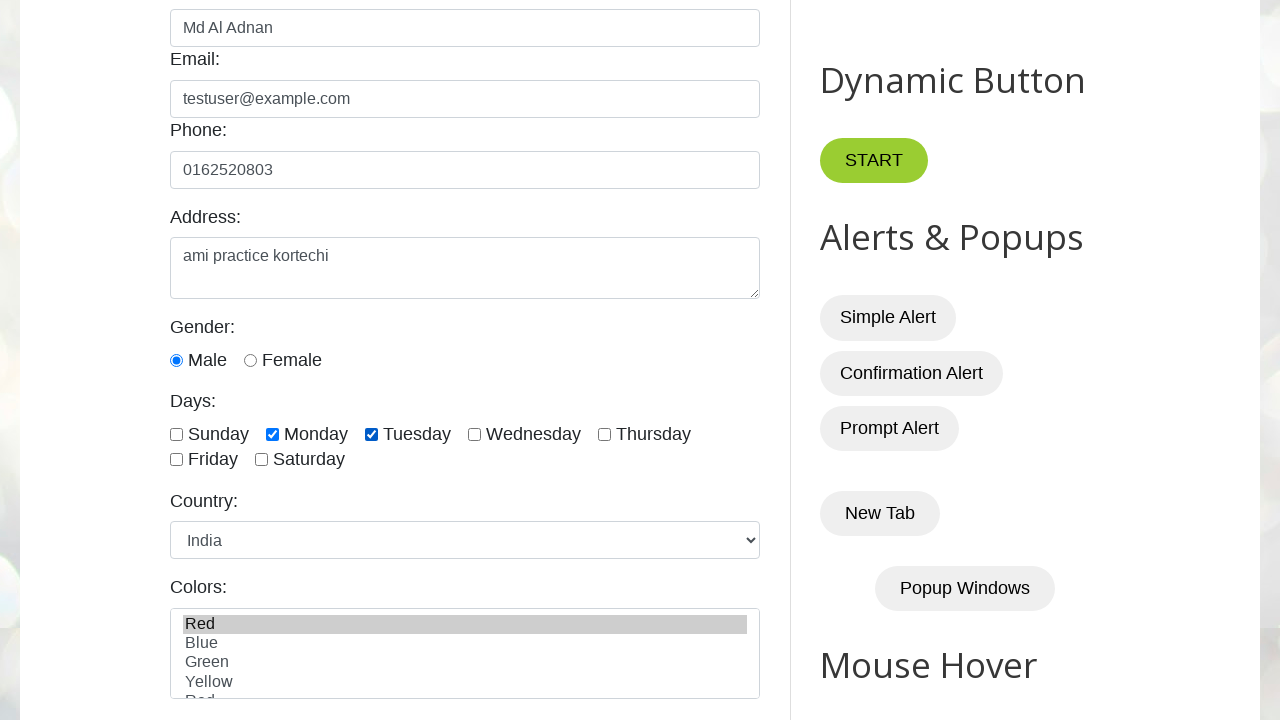